Tests drag and drop functionality by dragging an element from source to target location on a jQuery UI demo page

Starting URL: https://jqueryui.com/resources/demos/droppable/default.html

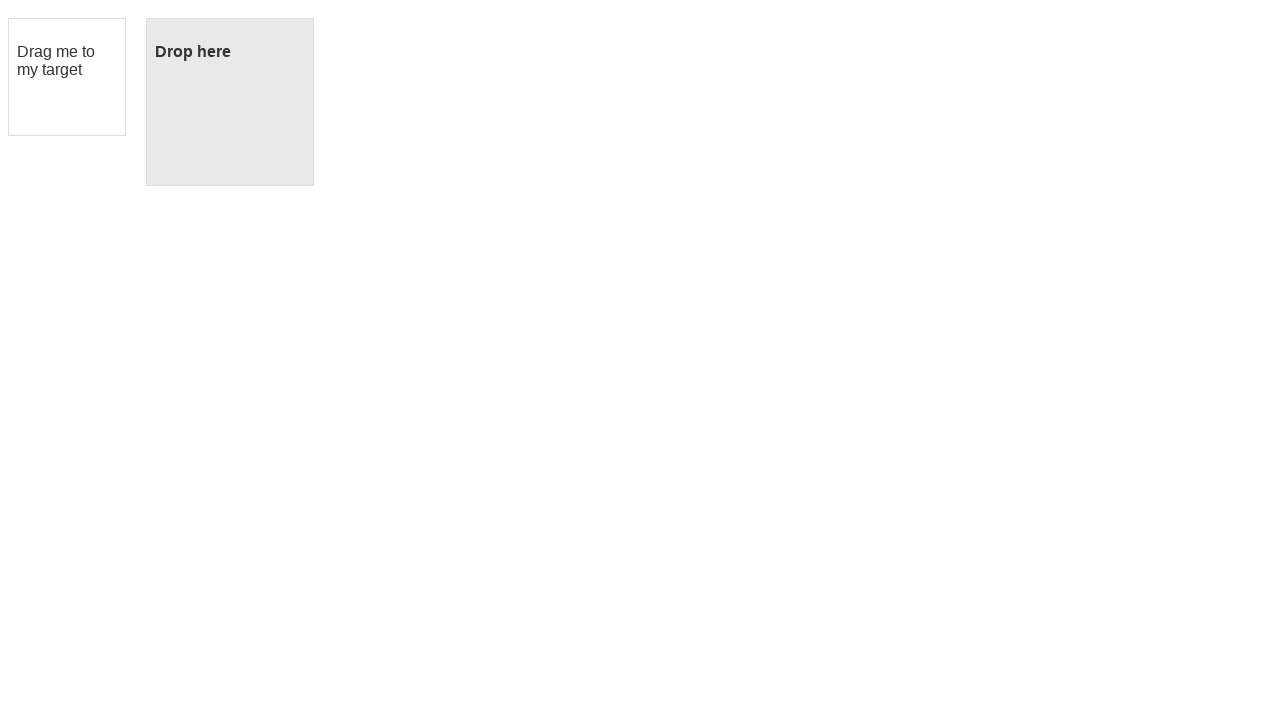

Located the draggable source element
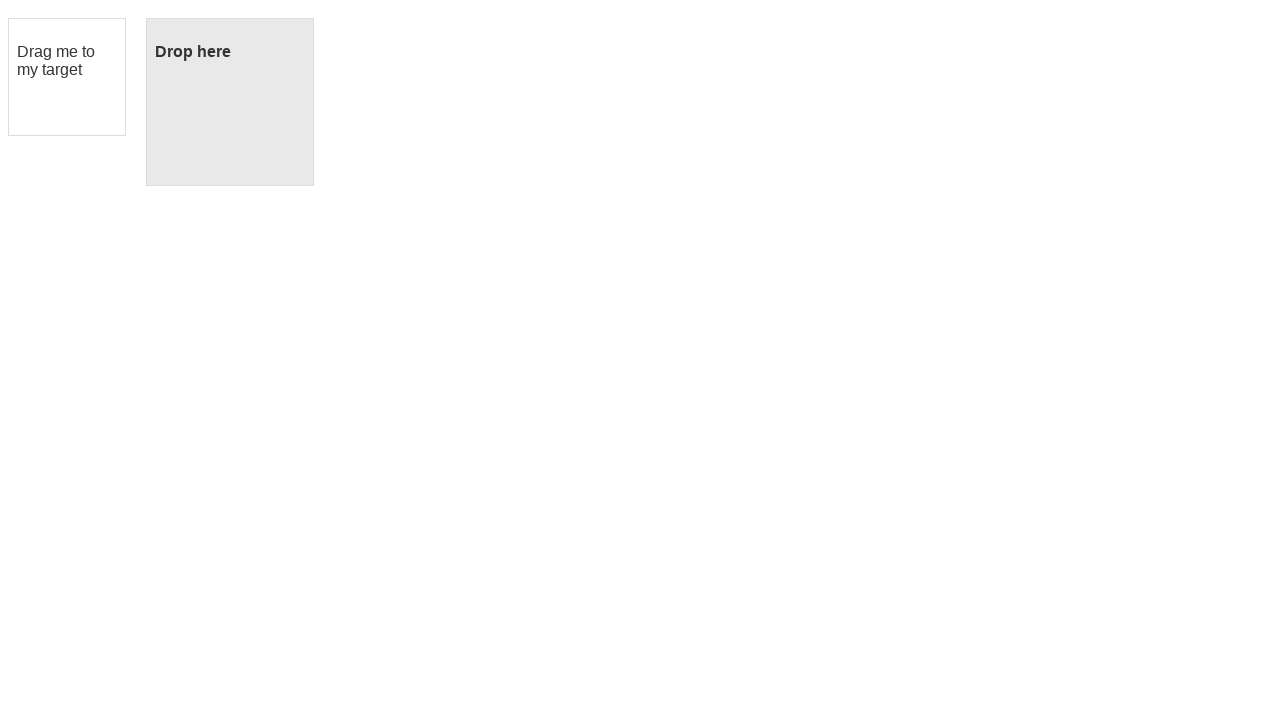

Located the droppable target element
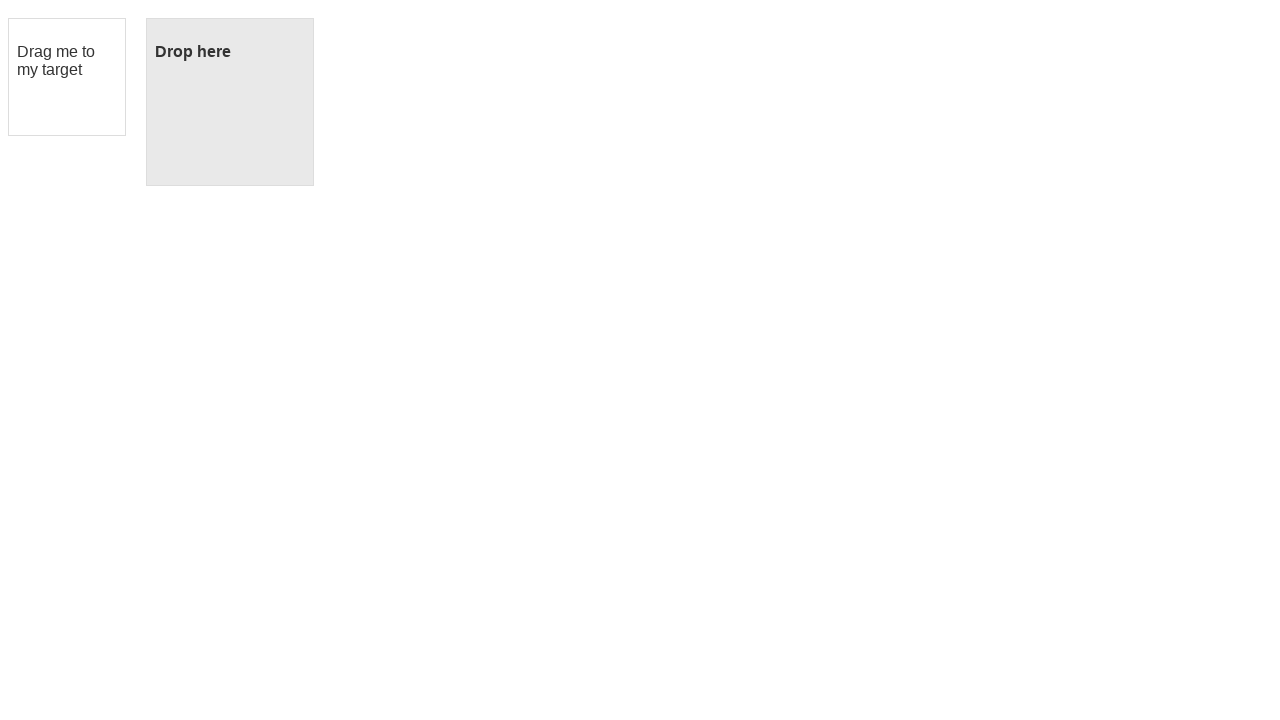

Dragged element from source to target location at (230, 102)
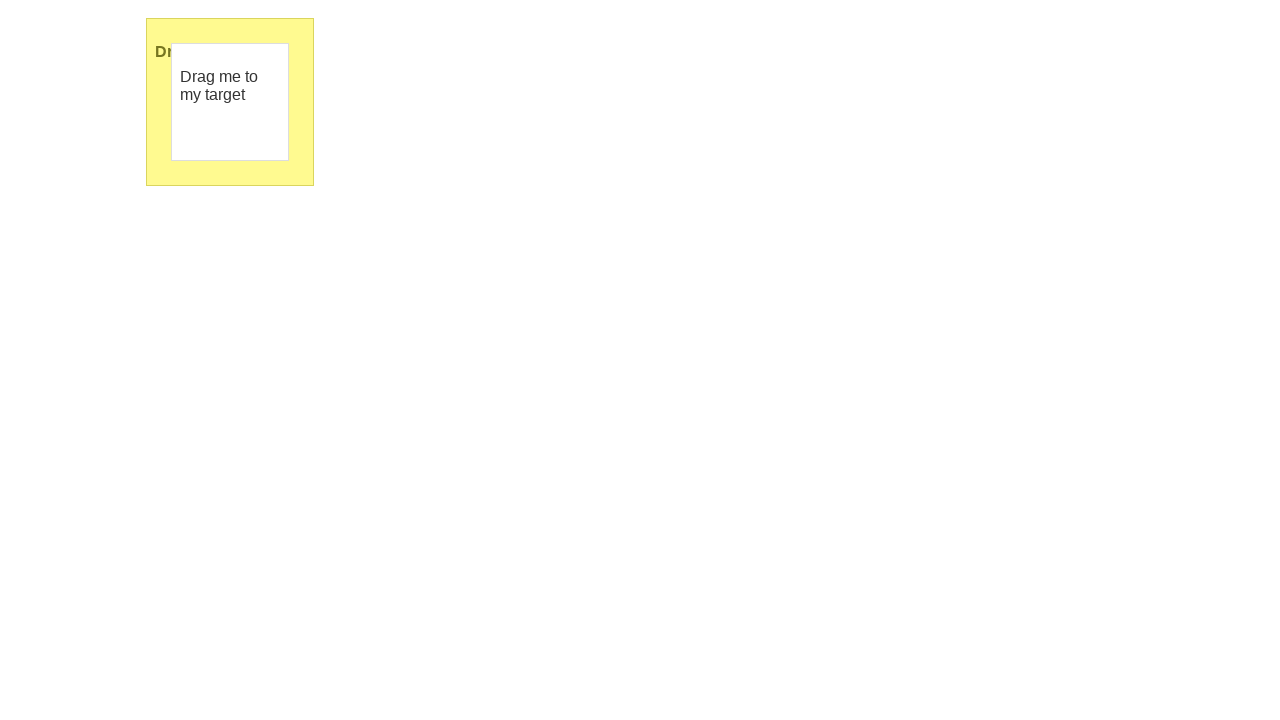

Waited for drag and drop operation to complete
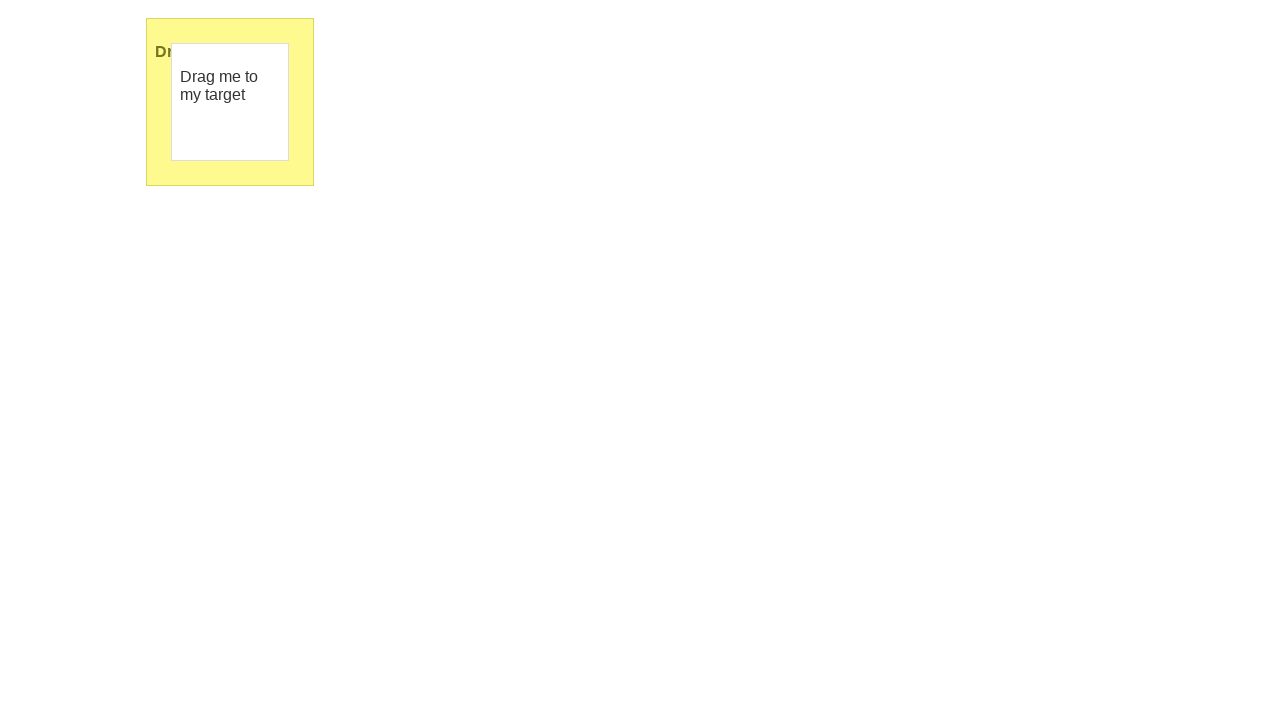

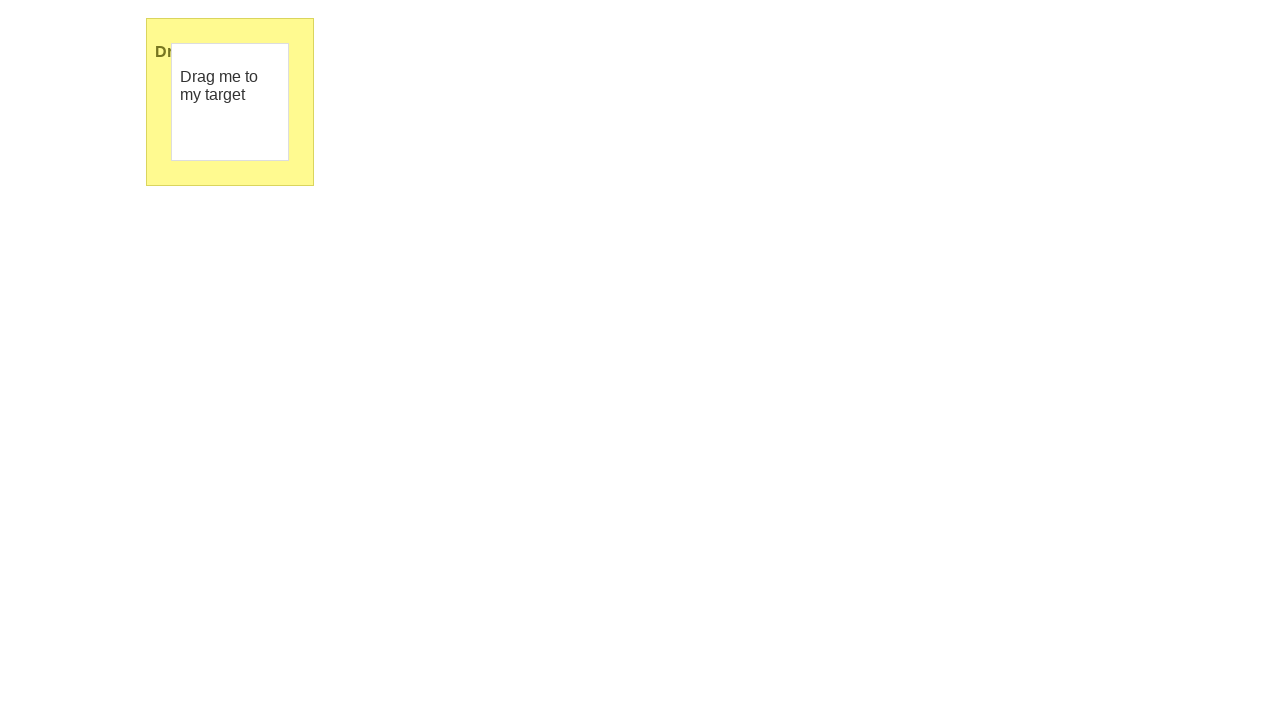